Navigates through DemoQA website to test link functionality, clicking on Elements section, then Links subsection, opening a new tab via Home link, and switching between tabs

Starting URL: https://demoqa.com/

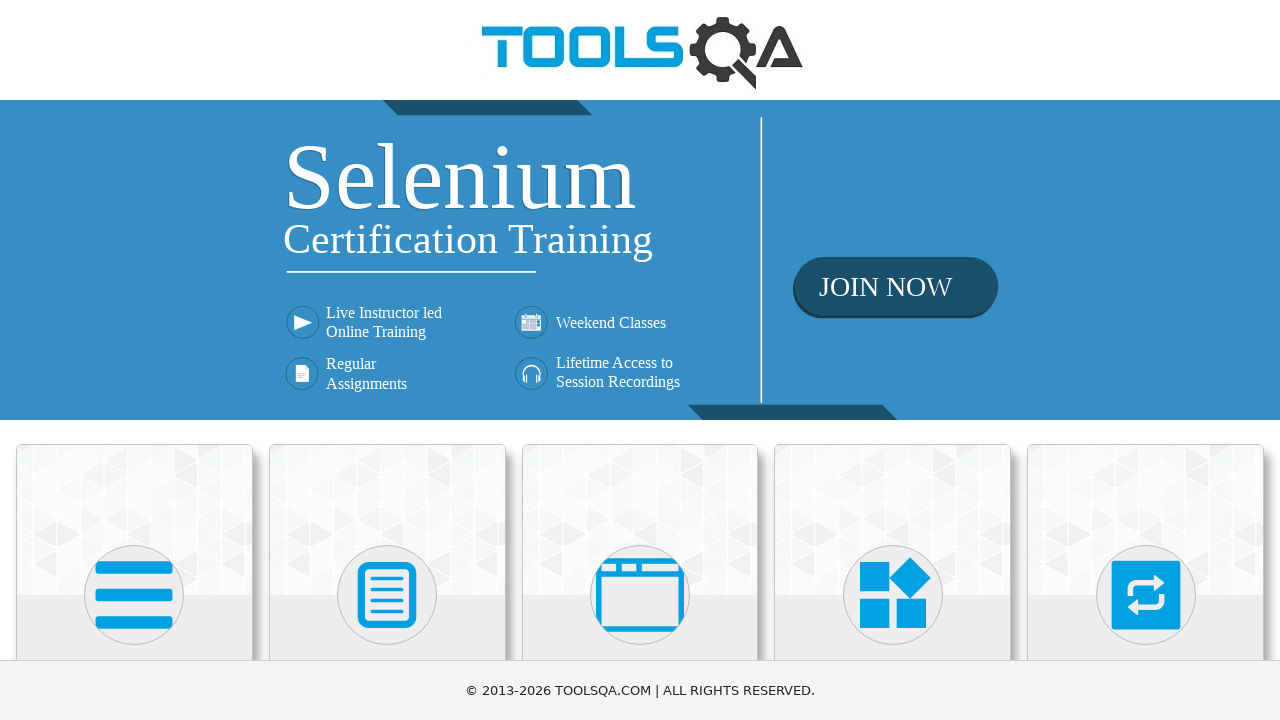

Pressed ArrowDown to scroll down
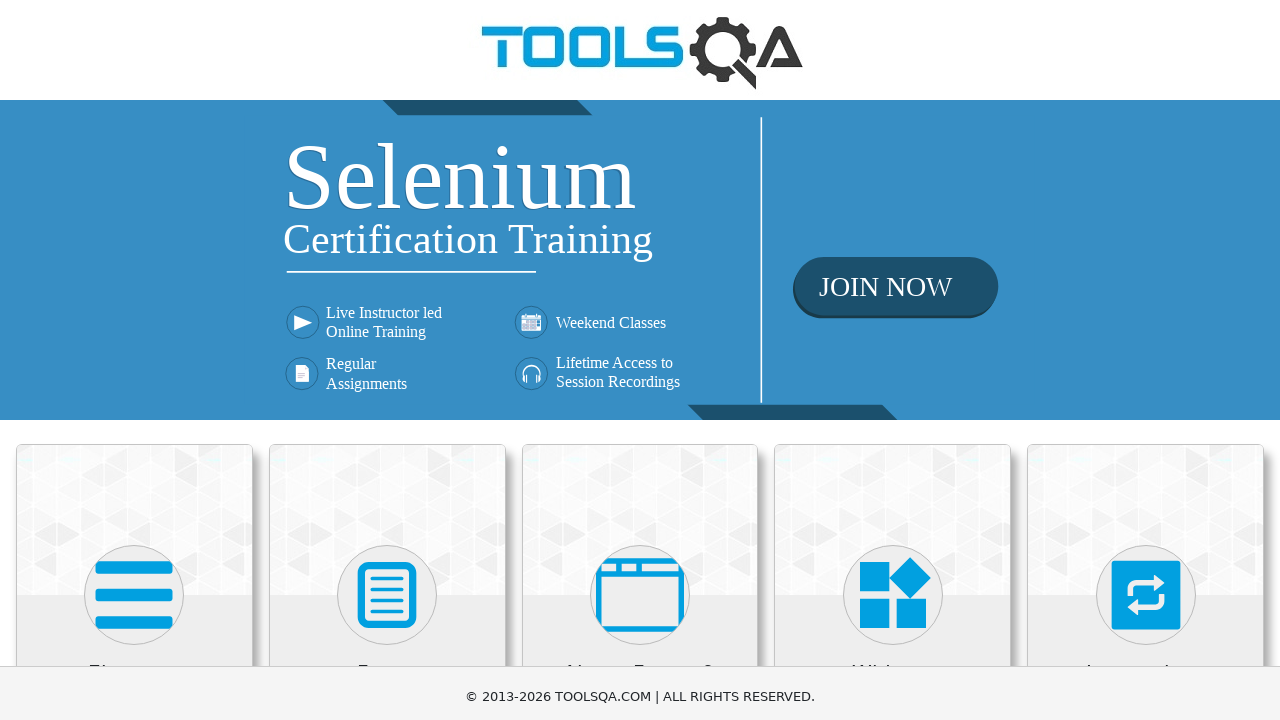

Pressed ArrowDown to scroll down further
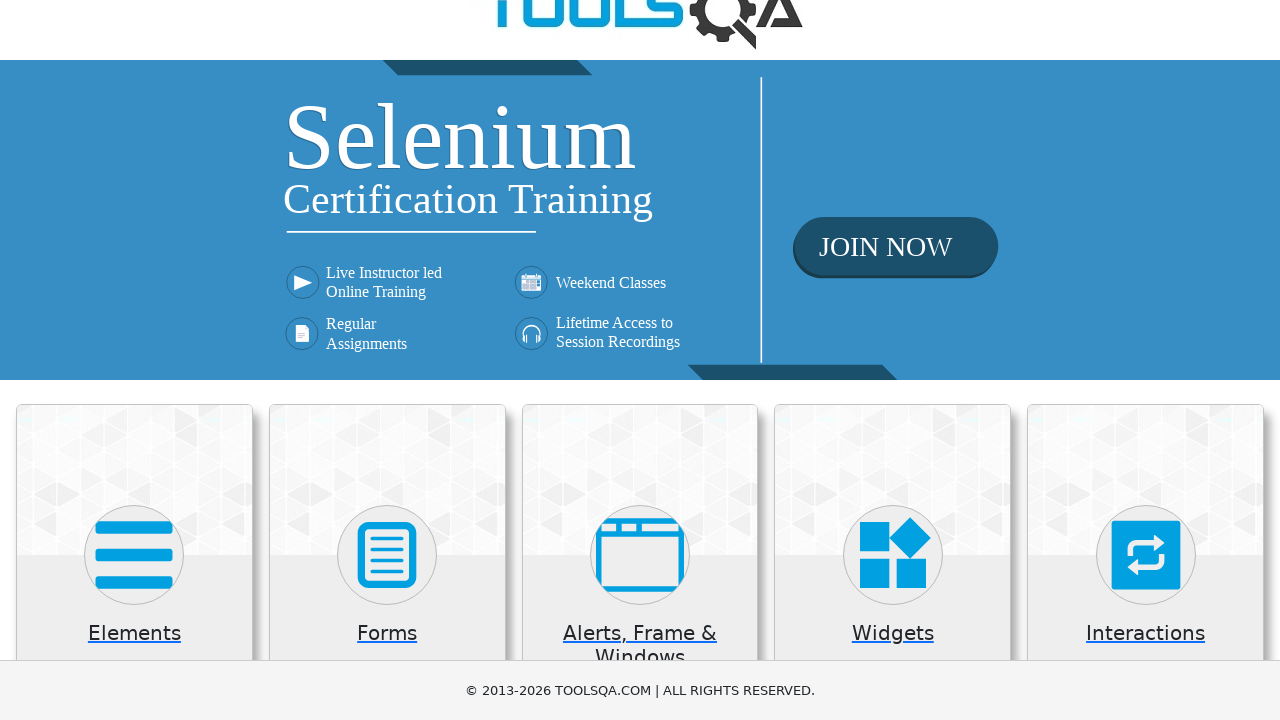

Pressed ArrowDown to scroll down further
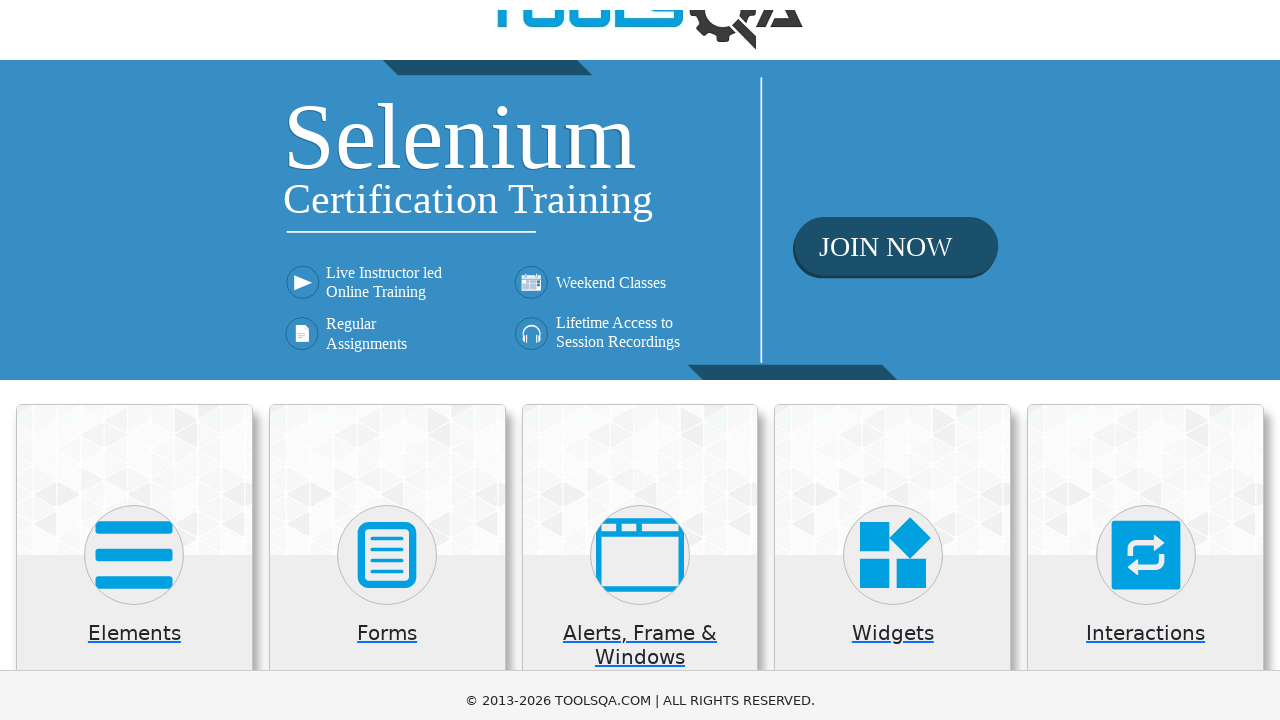

Clicked on Elements card at (134, 520) on xpath=(//div[@class='card mt-4 top-card'])[1]
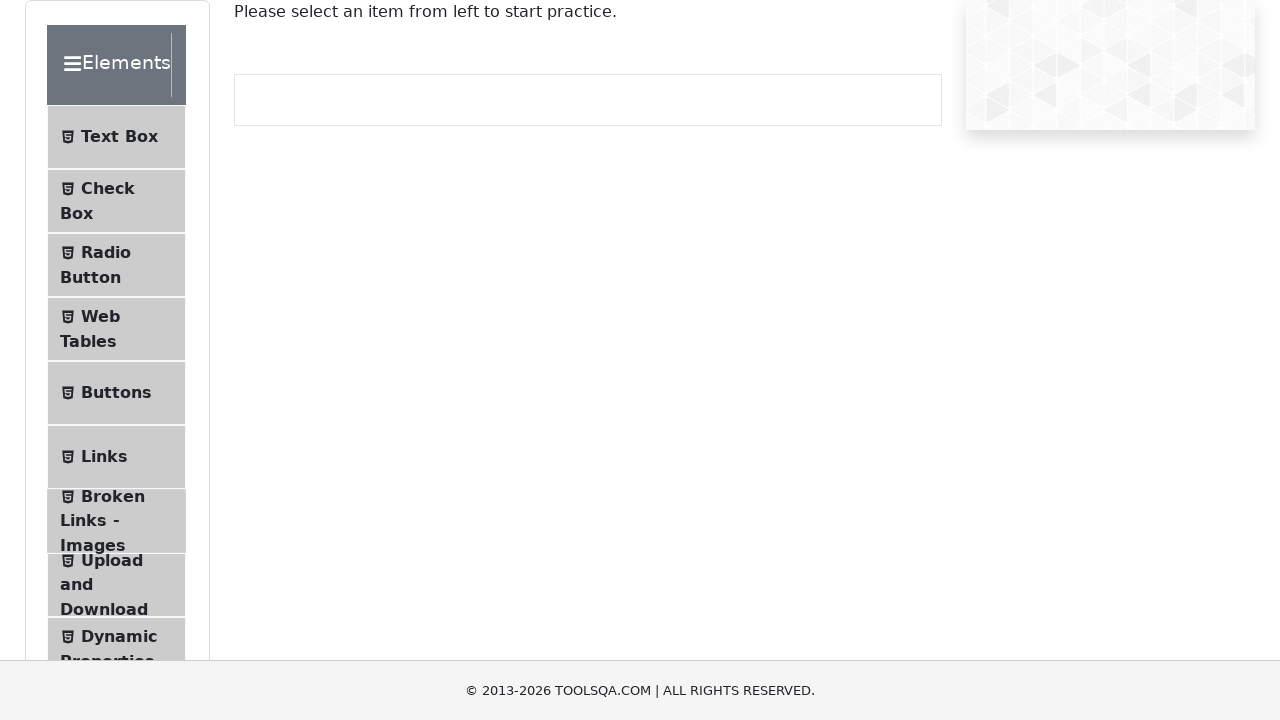

Pressed ArrowDown to scroll down
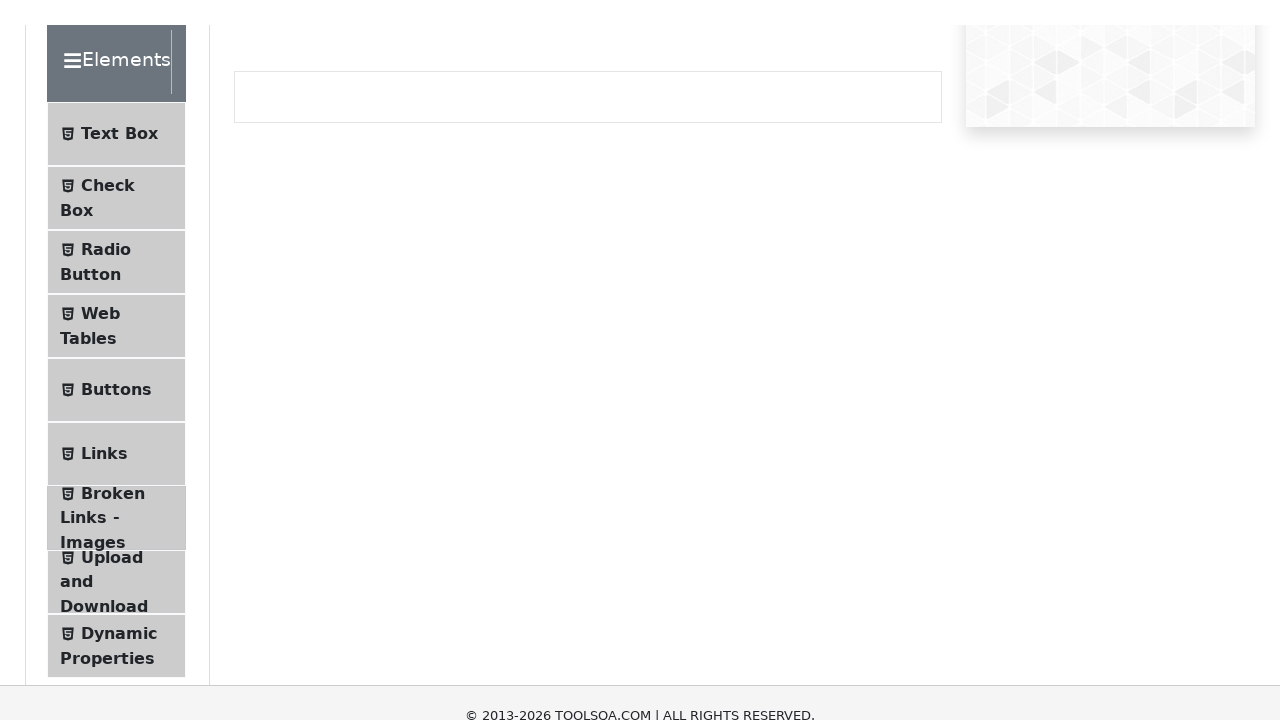

Pressed ArrowDown to scroll down further
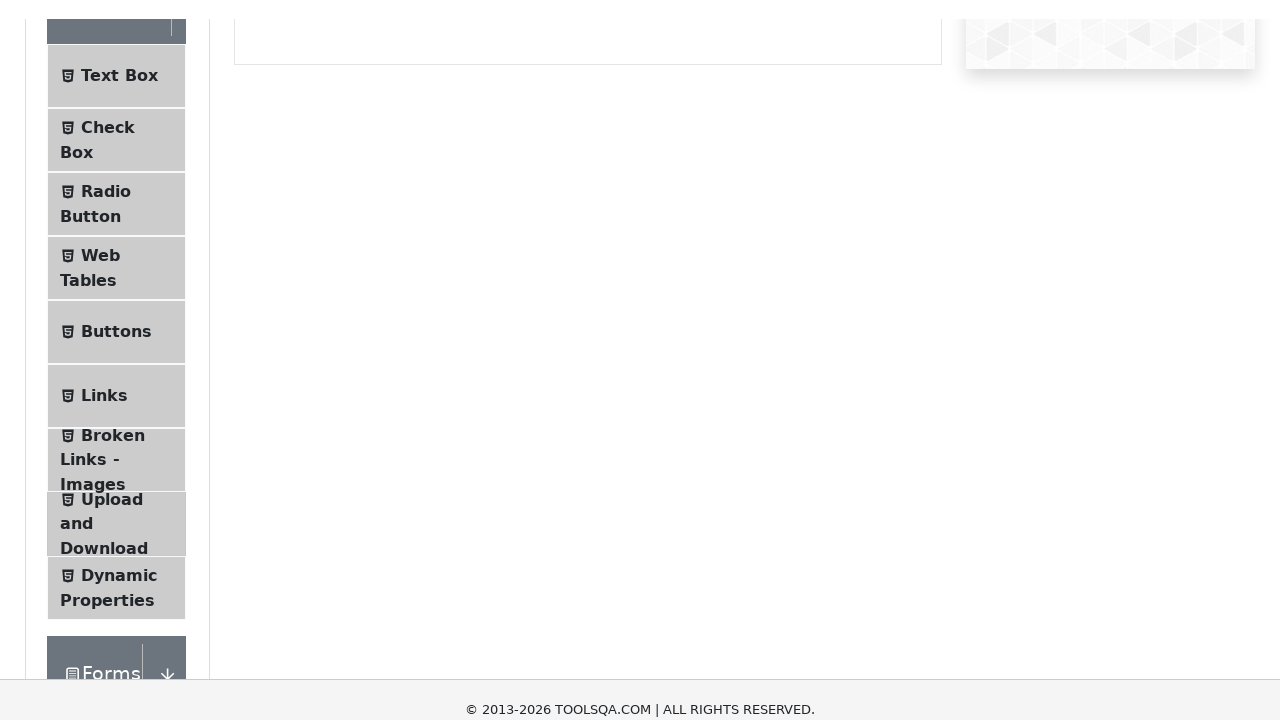

Clicked on Links subsection in the menu at (104, 377) on xpath=(//span[@class='text'])[6]
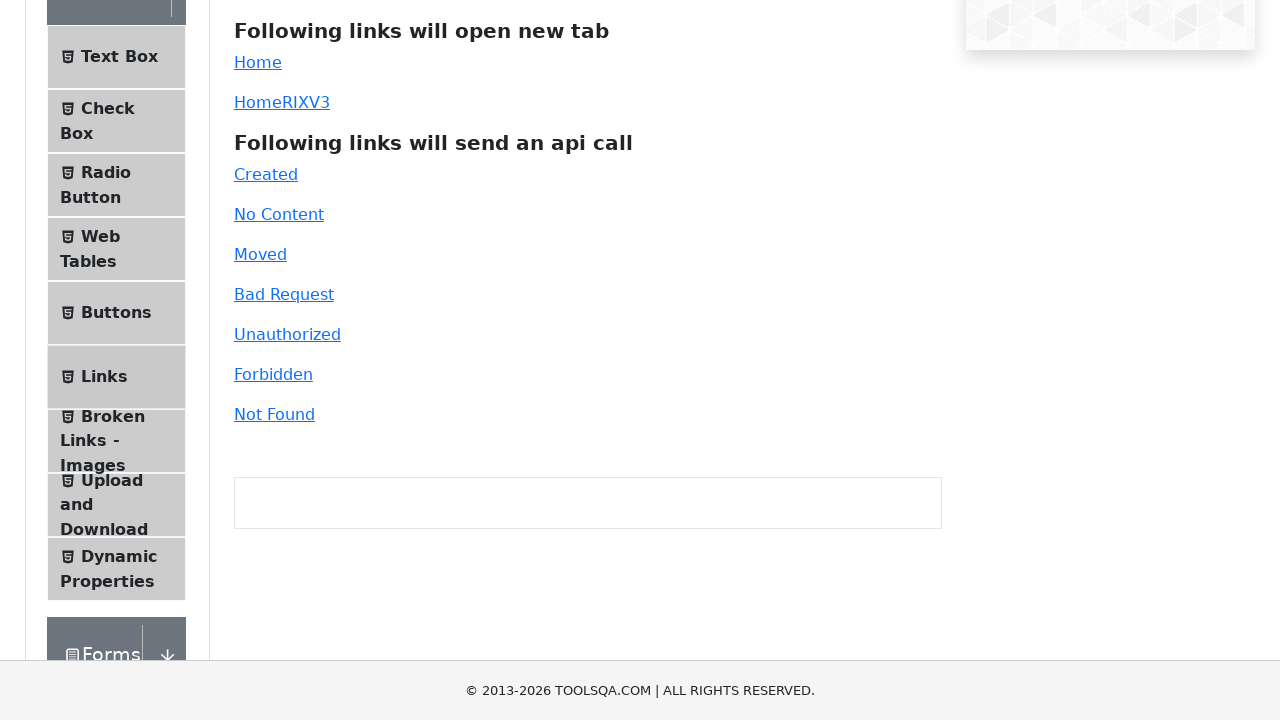

Clicked on Home link which opened a new tab at (258, 62) on #simpleLink
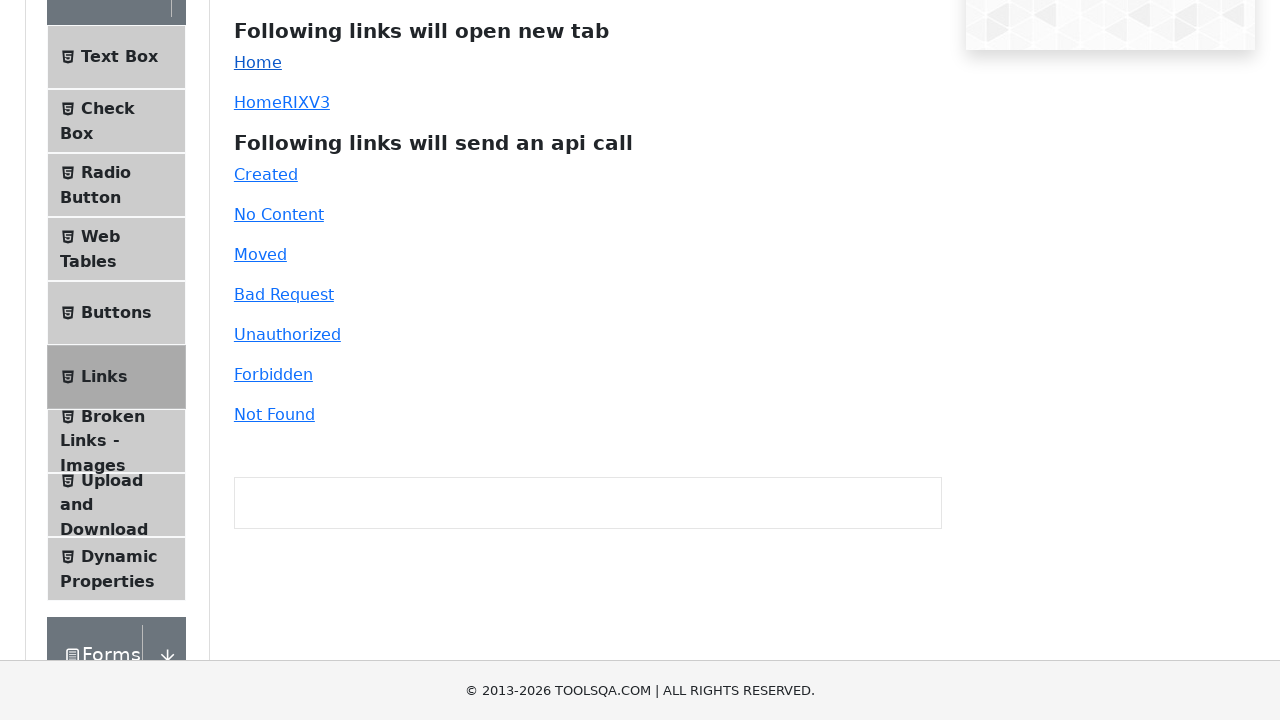

Switched back to original tab by bringing it to front
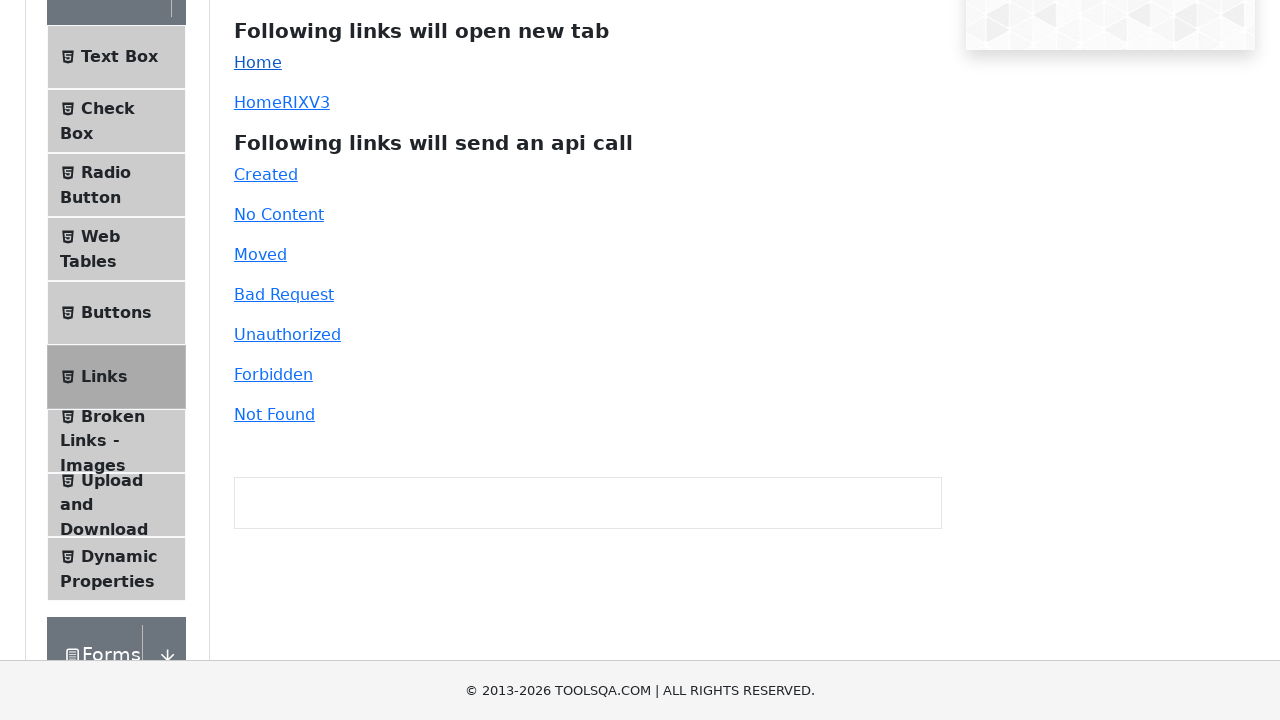

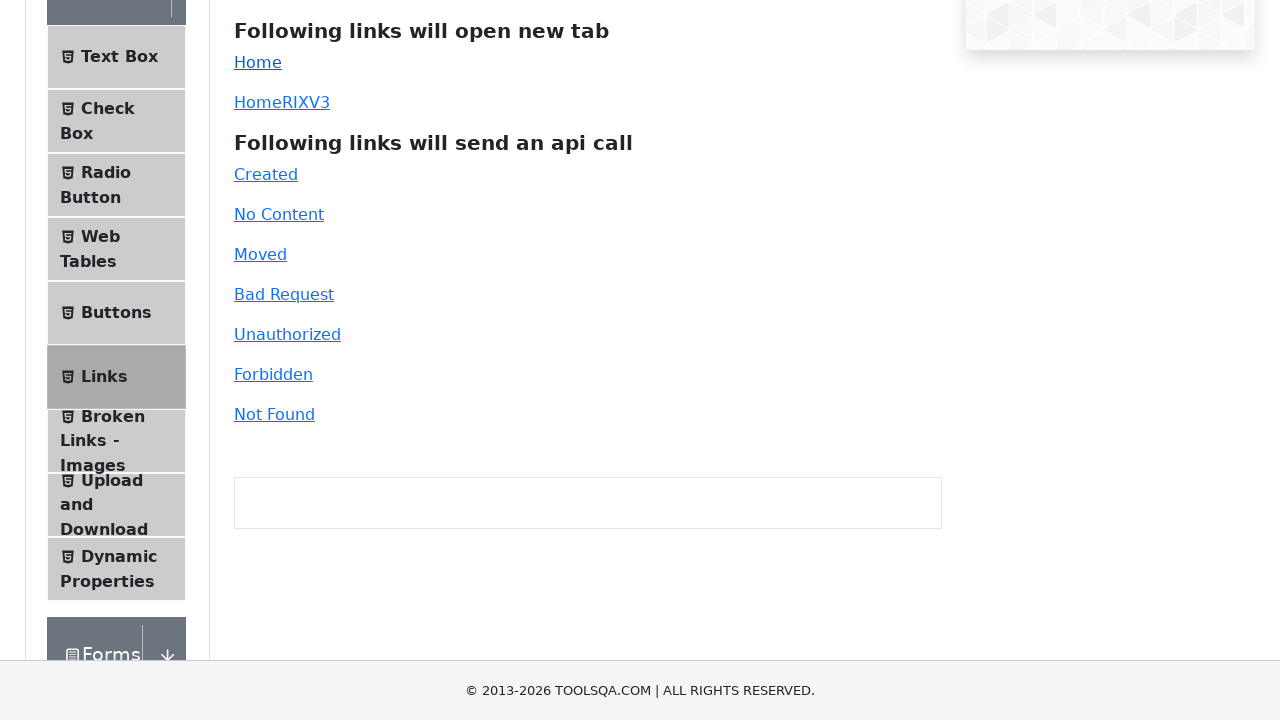